Navigates to Bahiagas tariff table page and waits for the page content to fully load

Starting URL: http://clienteonline.bahiagas.com.br/portal/tabela_tarifaria.jsp

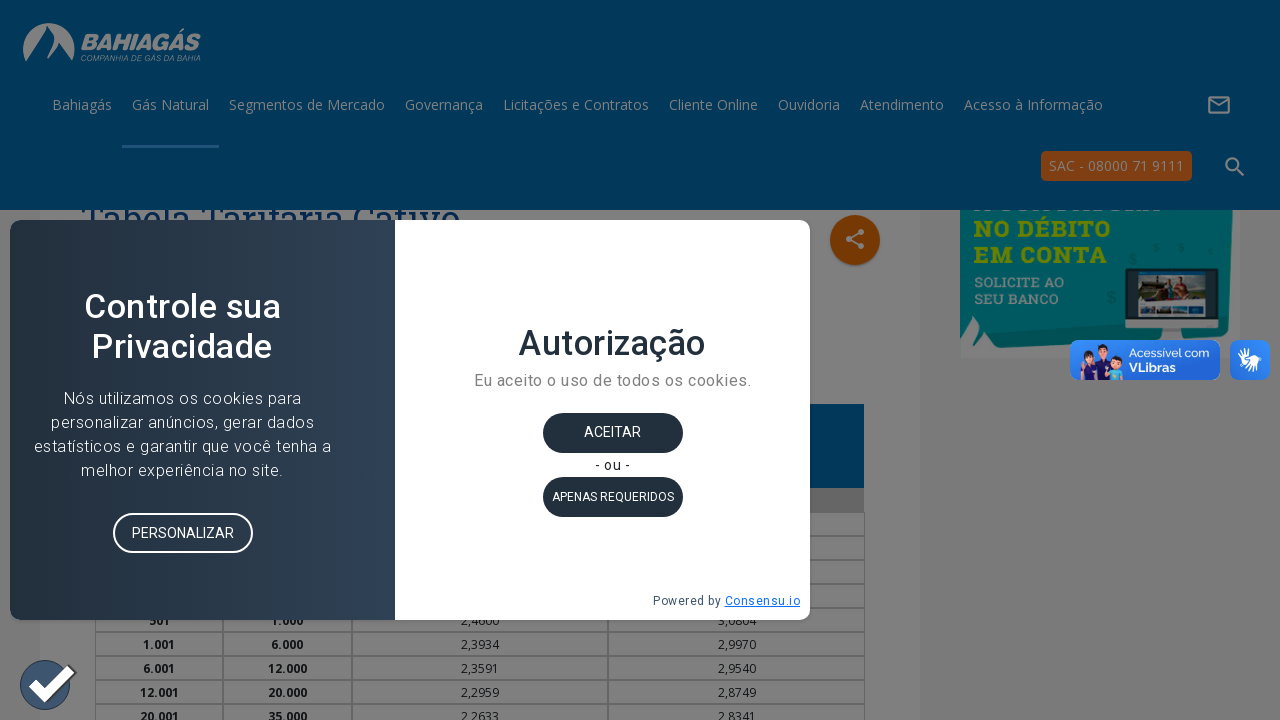

Waited for page body element to load
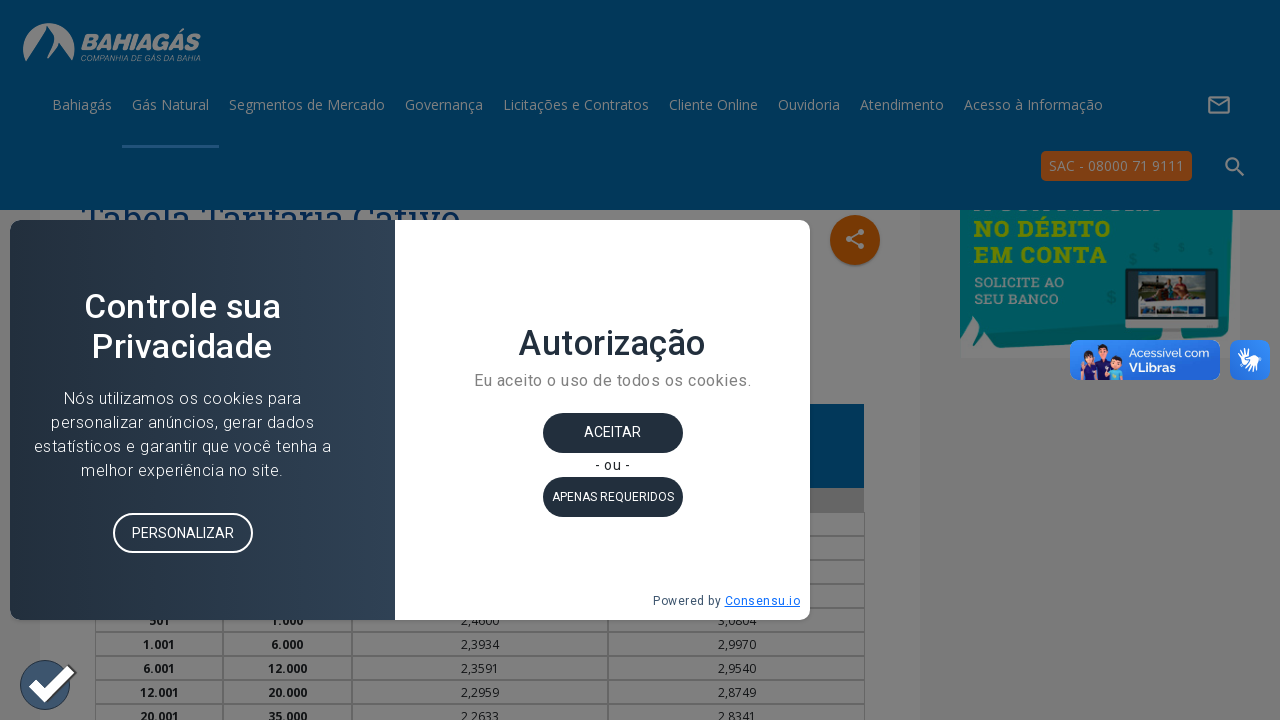

Waited for page to reach networkidle state - Bahiagas tariff table fully loaded
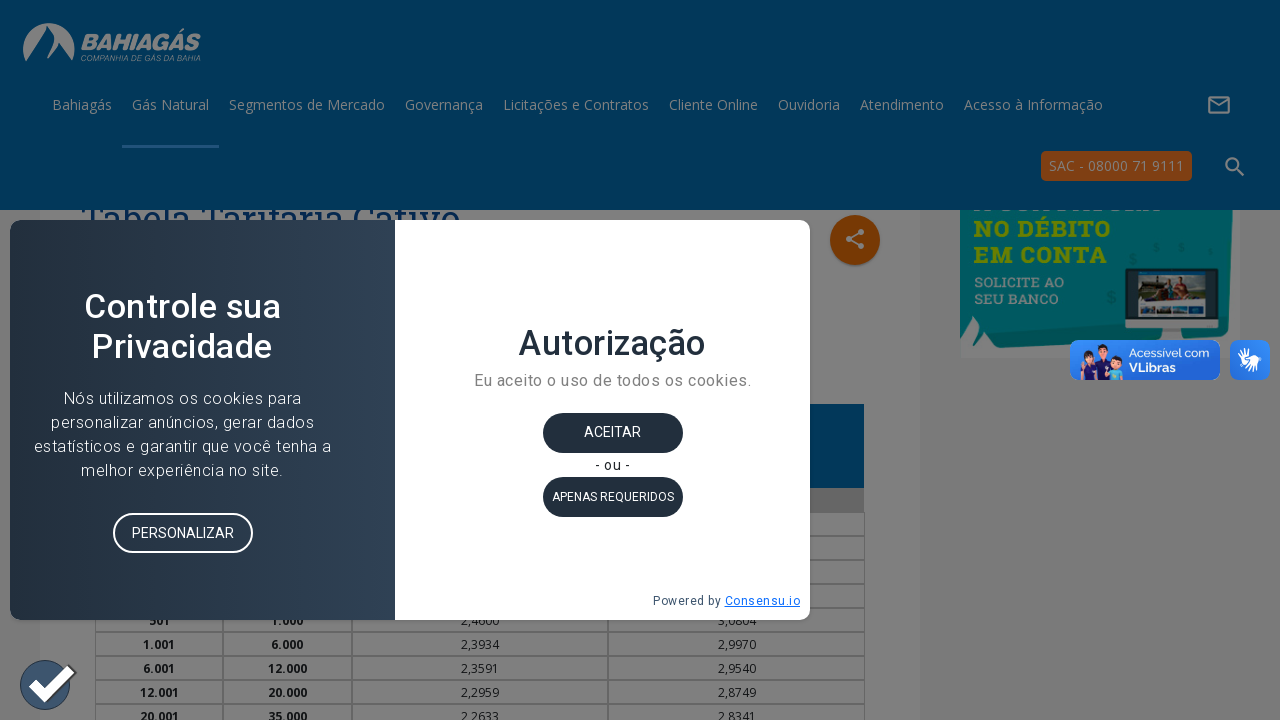

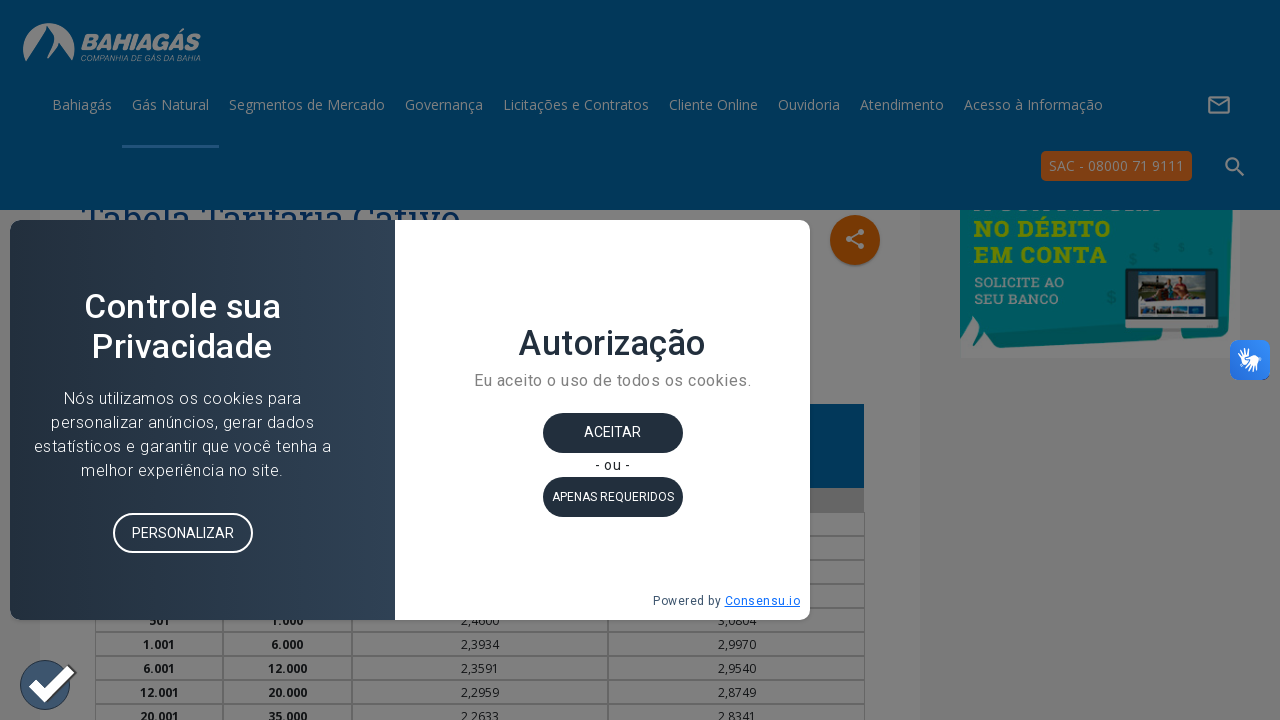